Tests that a todo item is removed when edited to an empty string

Starting URL: https://demo.playwright.dev/todomvc

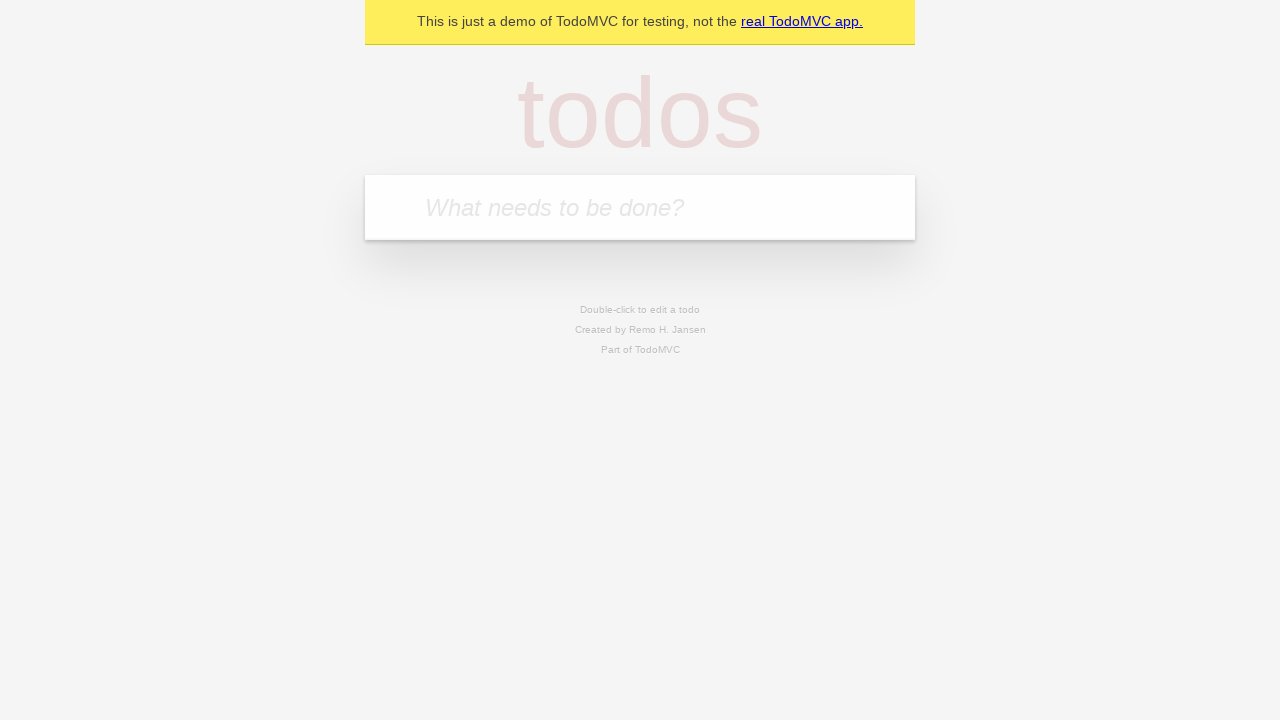

Filled first todo input with 'buy some cheese' on internal:attr=[placeholder="What needs to be done?"i]
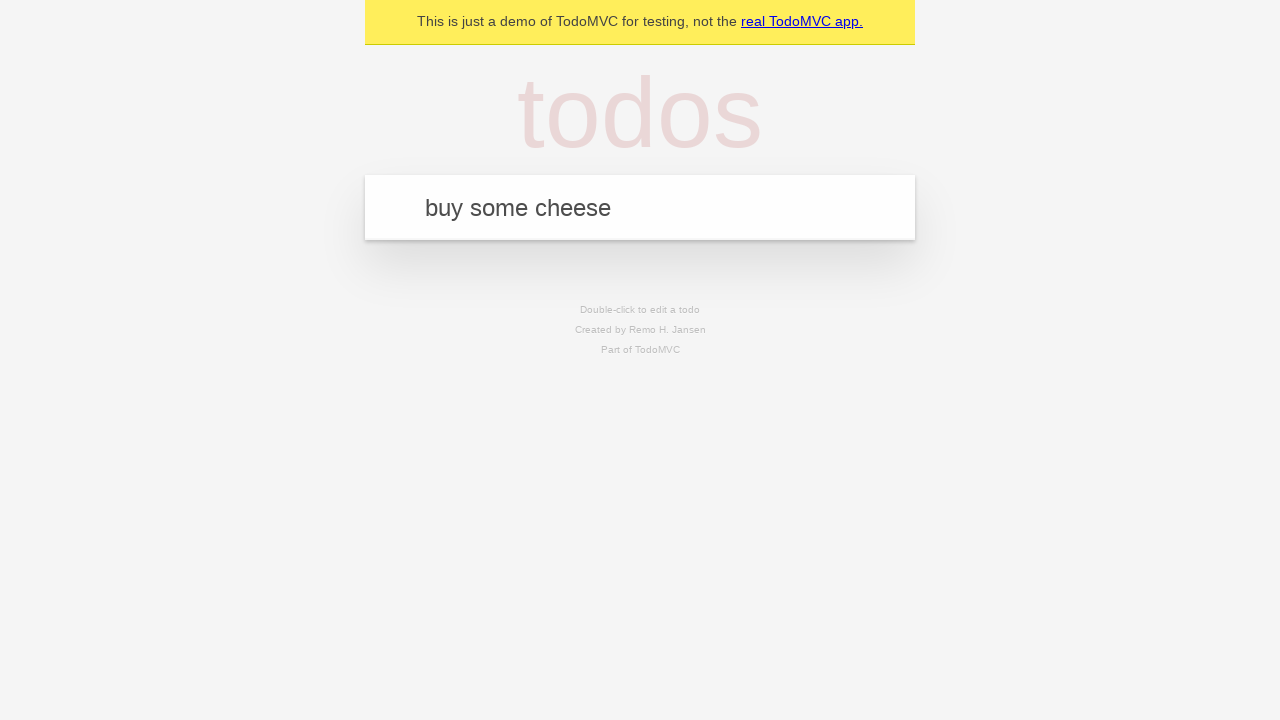

Pressed Enter to create first todo item on internal:attr=[placeholder="What needs to be done?"i]
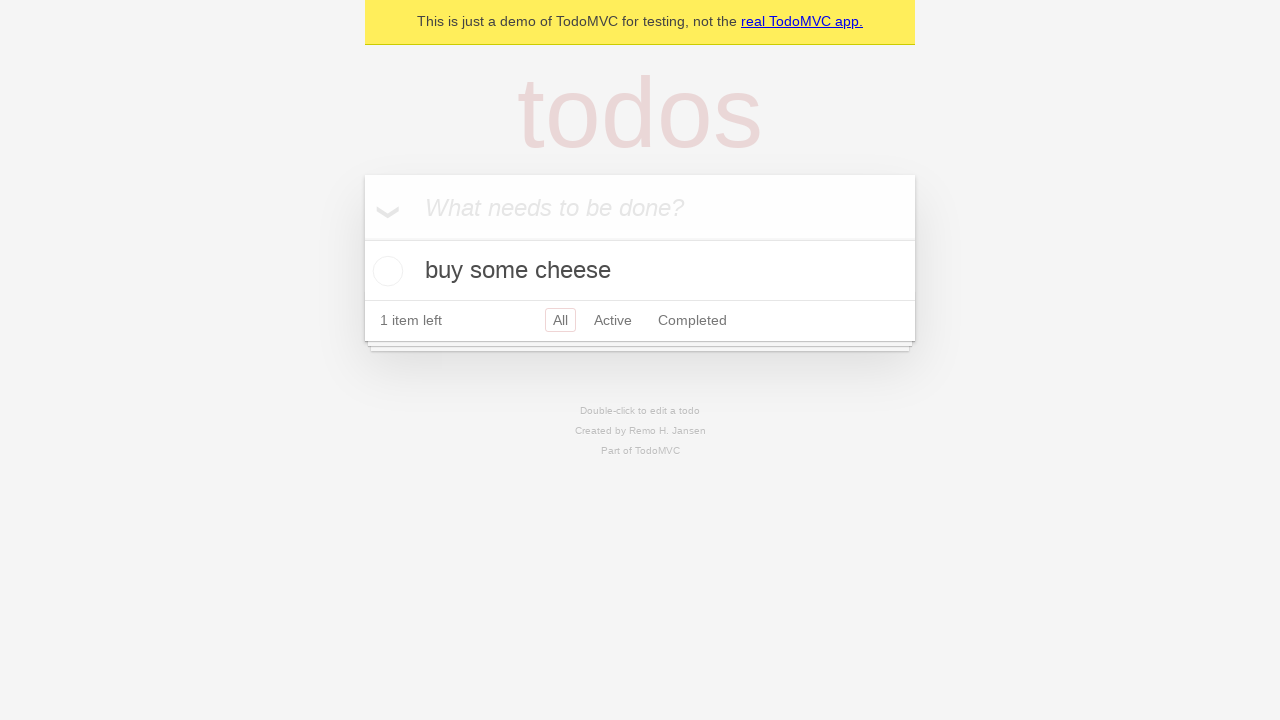

Filled todo input with 'feed the cat' on internal:attr=[placeholder="What needs to be done?"i]
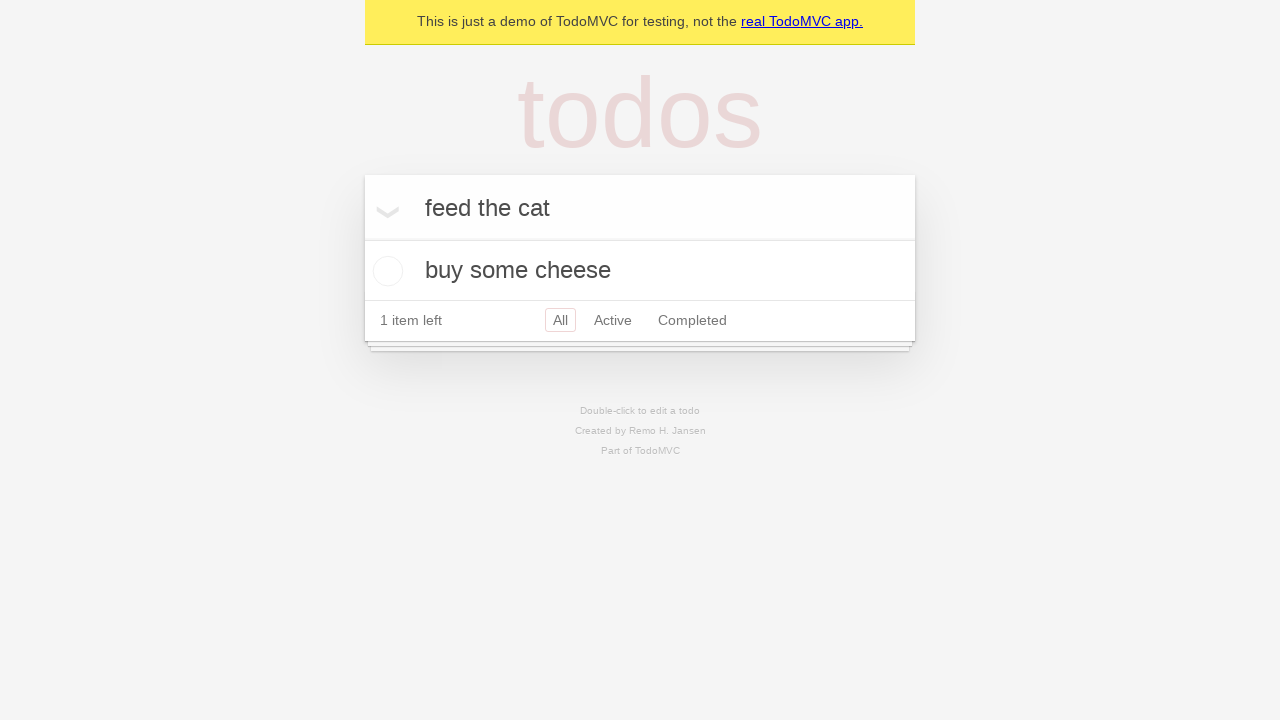

Pressed Enter to create second todo item on internal:attr=[placeholder="What needs to be done?"i]
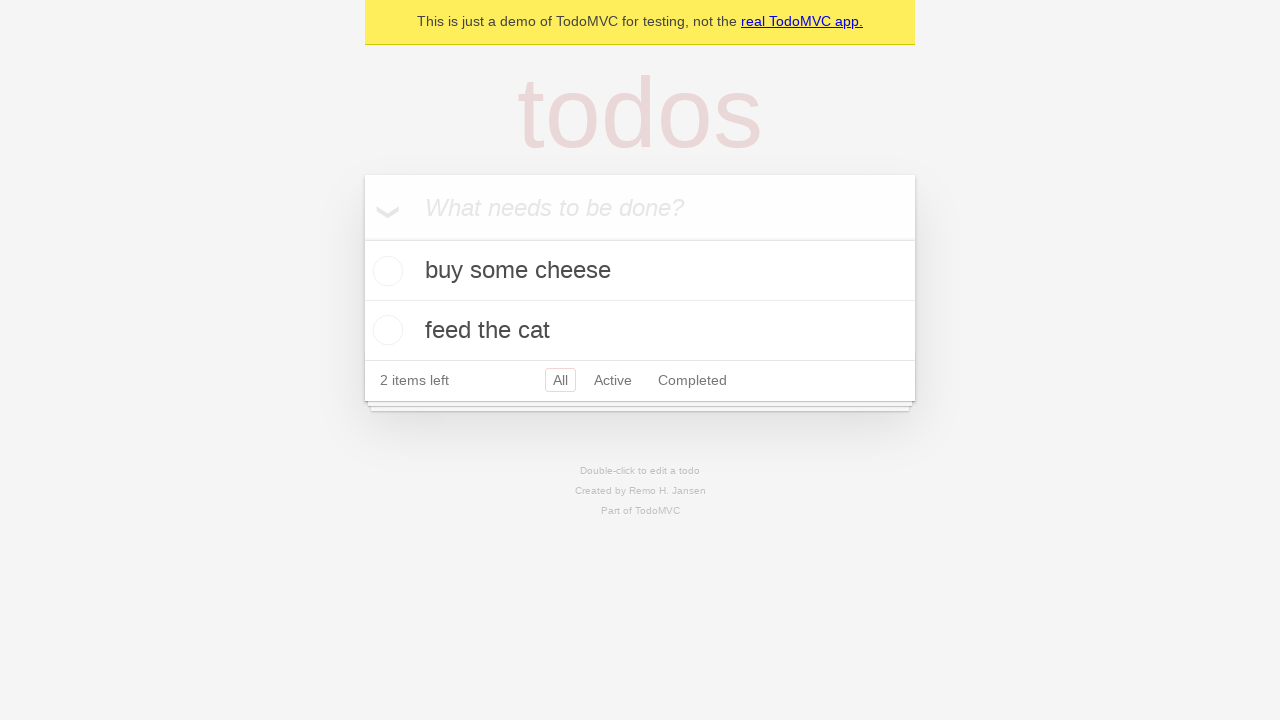

Filled todo input with 'book a doctors appointment' on internal:attr=[placeholder="What needs to be done?"i]
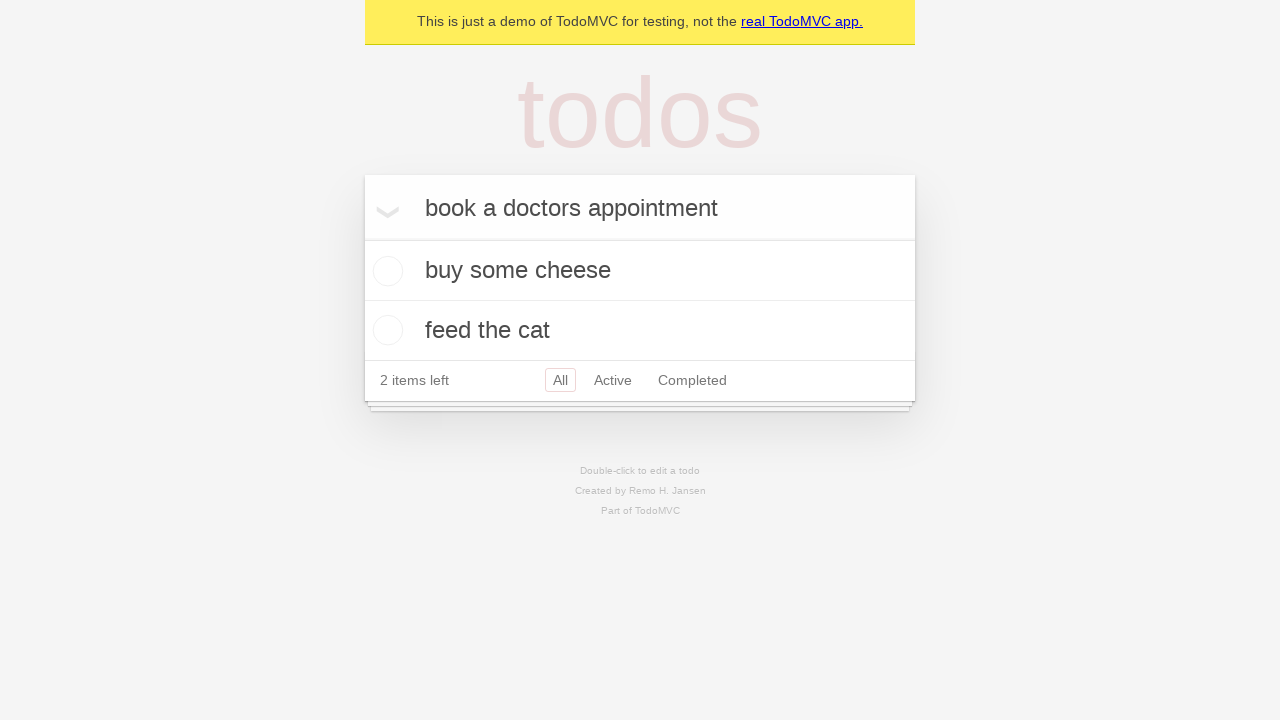

Pressed Enter to create third todo item on internal:attr=[placeholder="What needs to be done?"i]
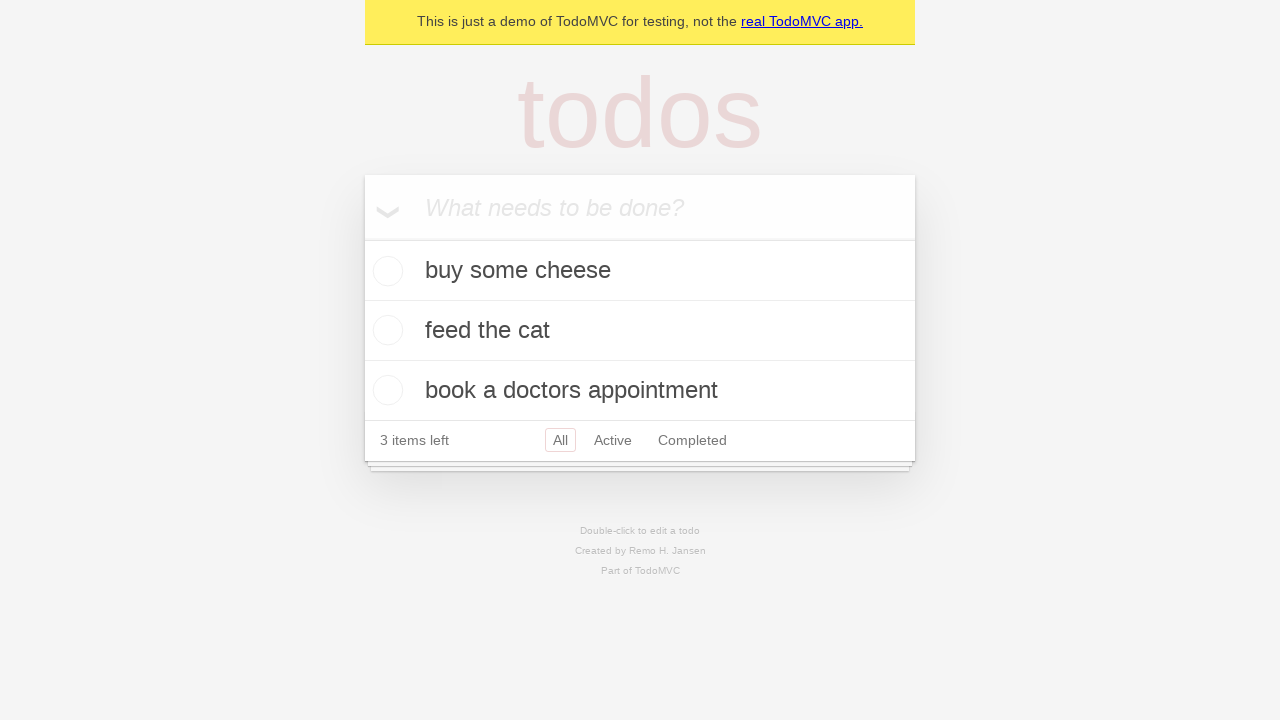

Double-clicked second todo item to enter edit mode at (640, 331) on internal:testid=[data-testid="todo-item"s] >> nth=1
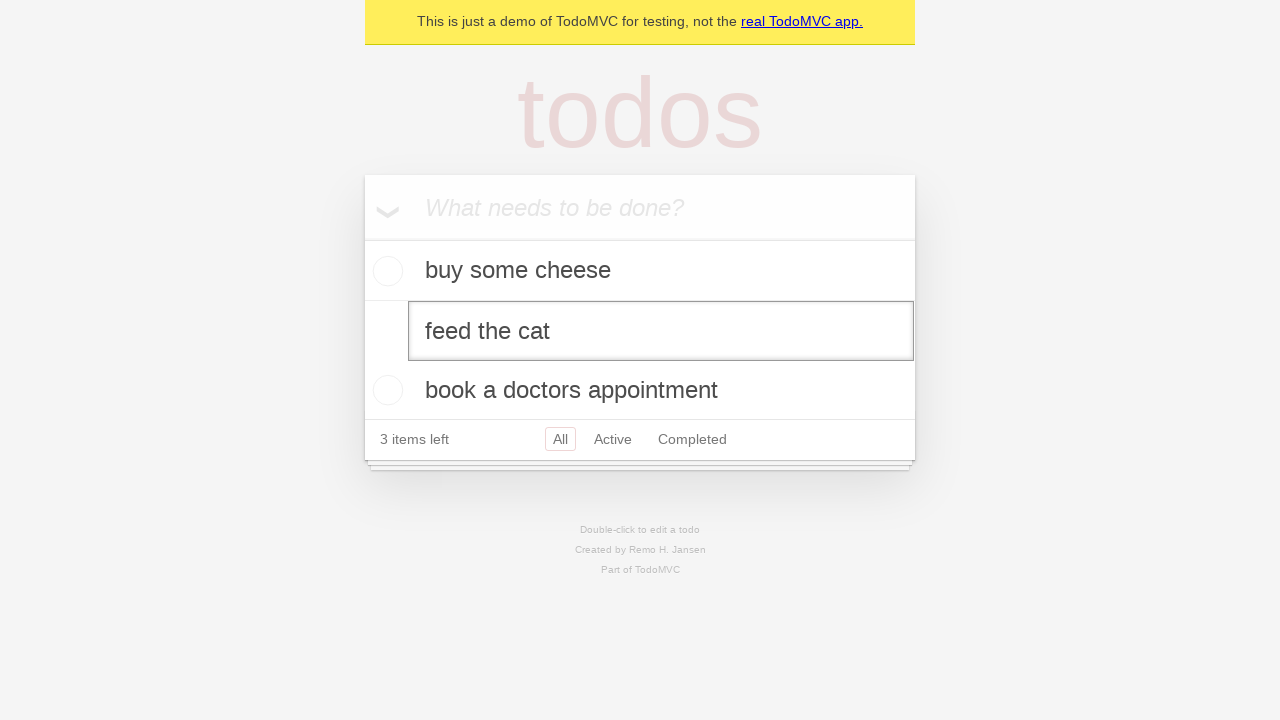

Cleared the edit textbox to empty string on internal:testid=[data-testid="todo-item"s] >> nth=1 >> internal:role=textbox[nam
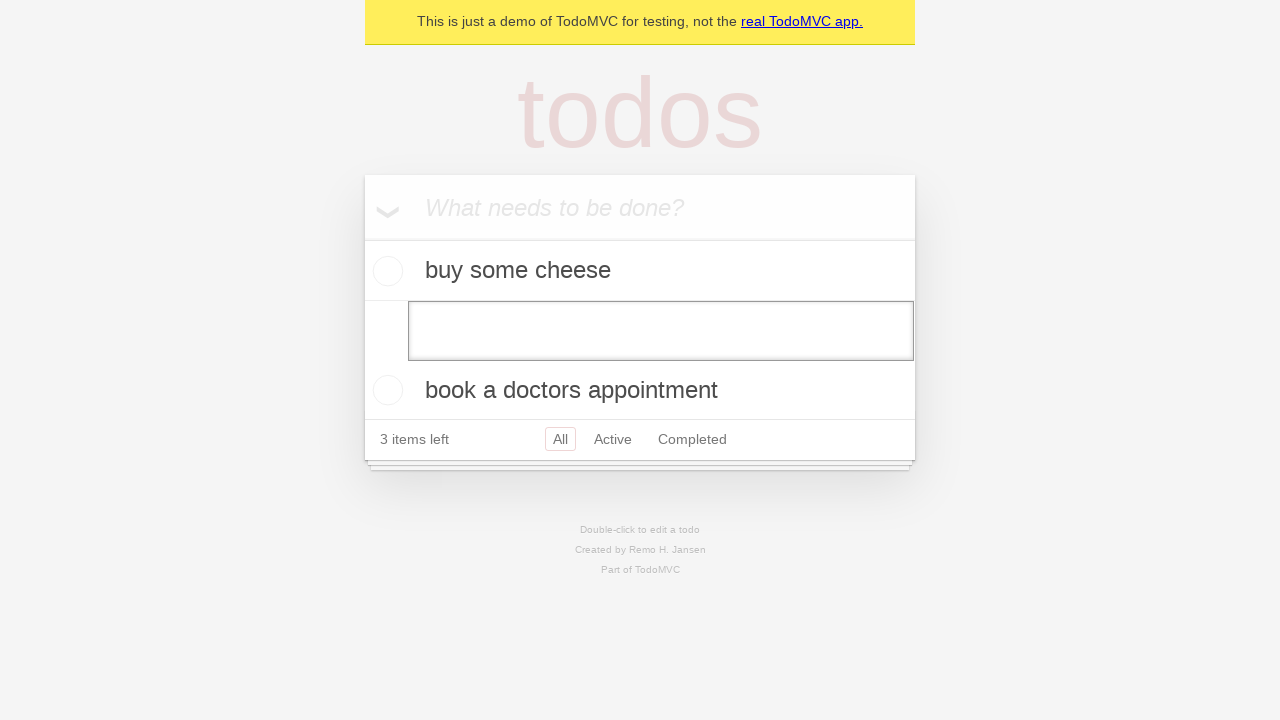

Pressed Enter to confirm edit with empty string, removing the todo item on internal:testid=[data-testid="todo-item"s] >> nth=1 >> internal:role=textbox[nam
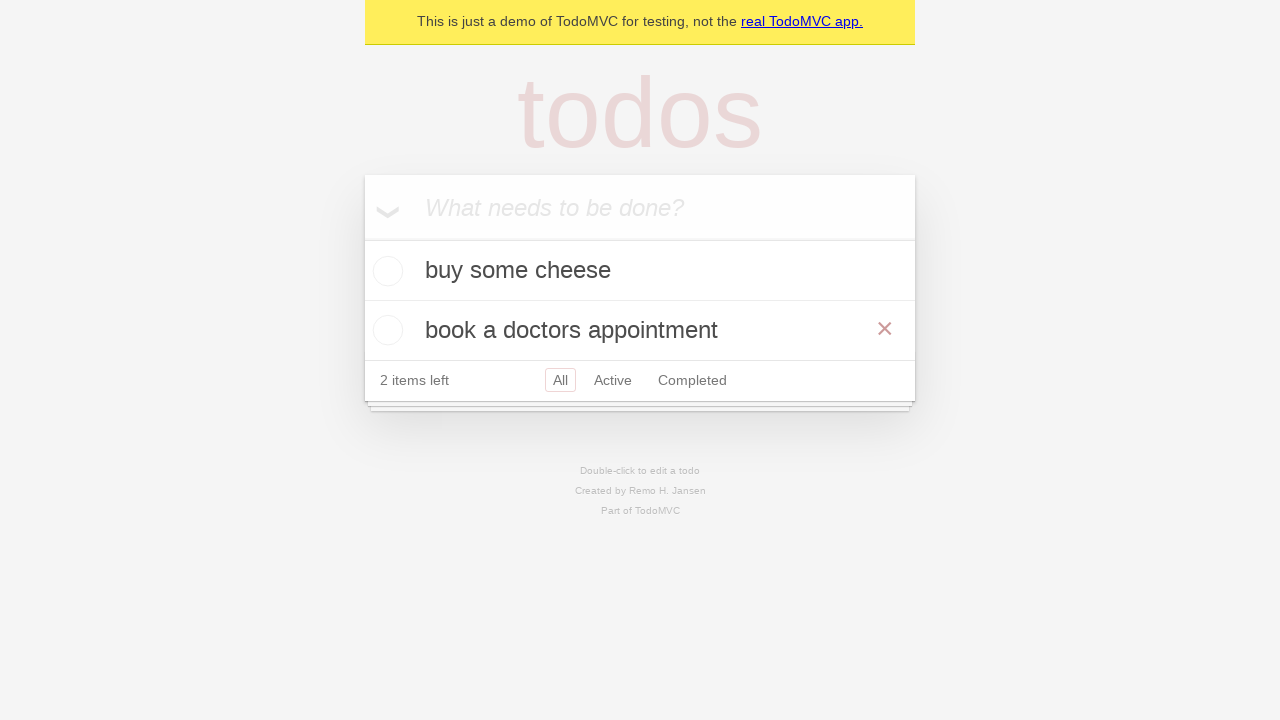

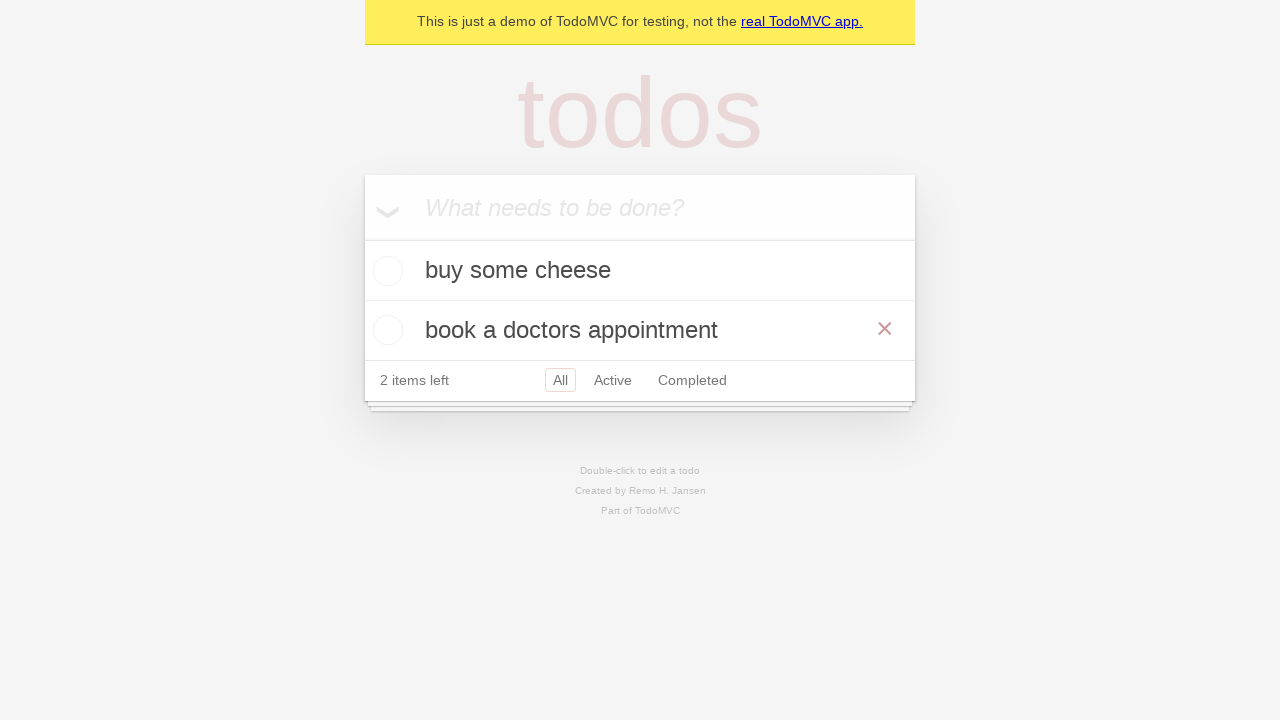